Tests drag and drop functionality on jQueryUI's droppable demo page by switching to the demo iframe and dragging an element onto a drop target.

Starting URL: https://jqueryui.com/droppable/

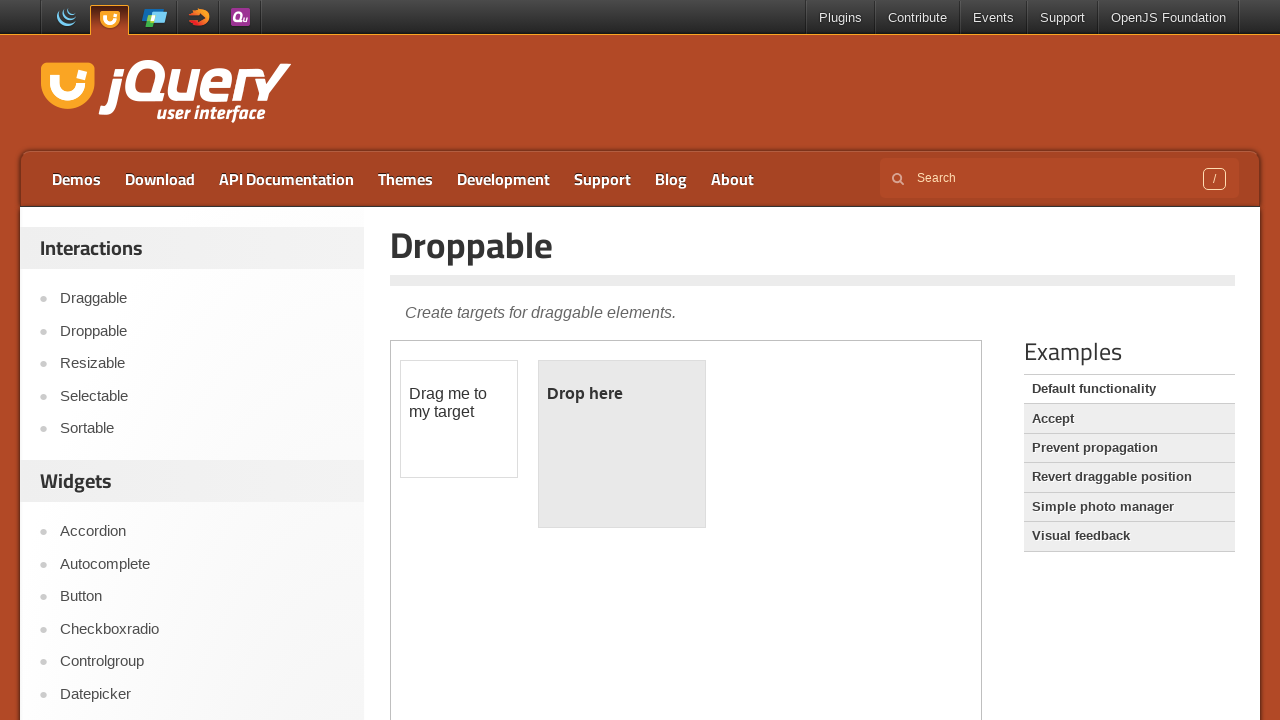

Navigated to jQueryUI droppable demo page
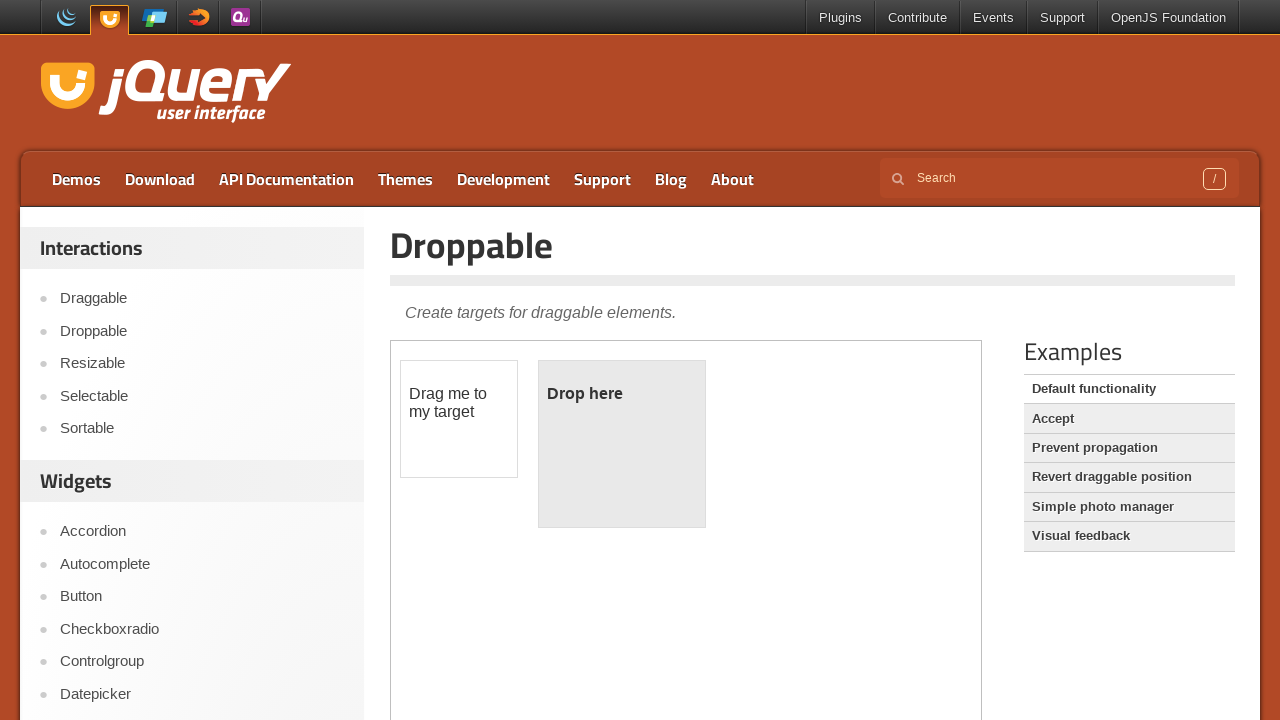

Located demo iframe
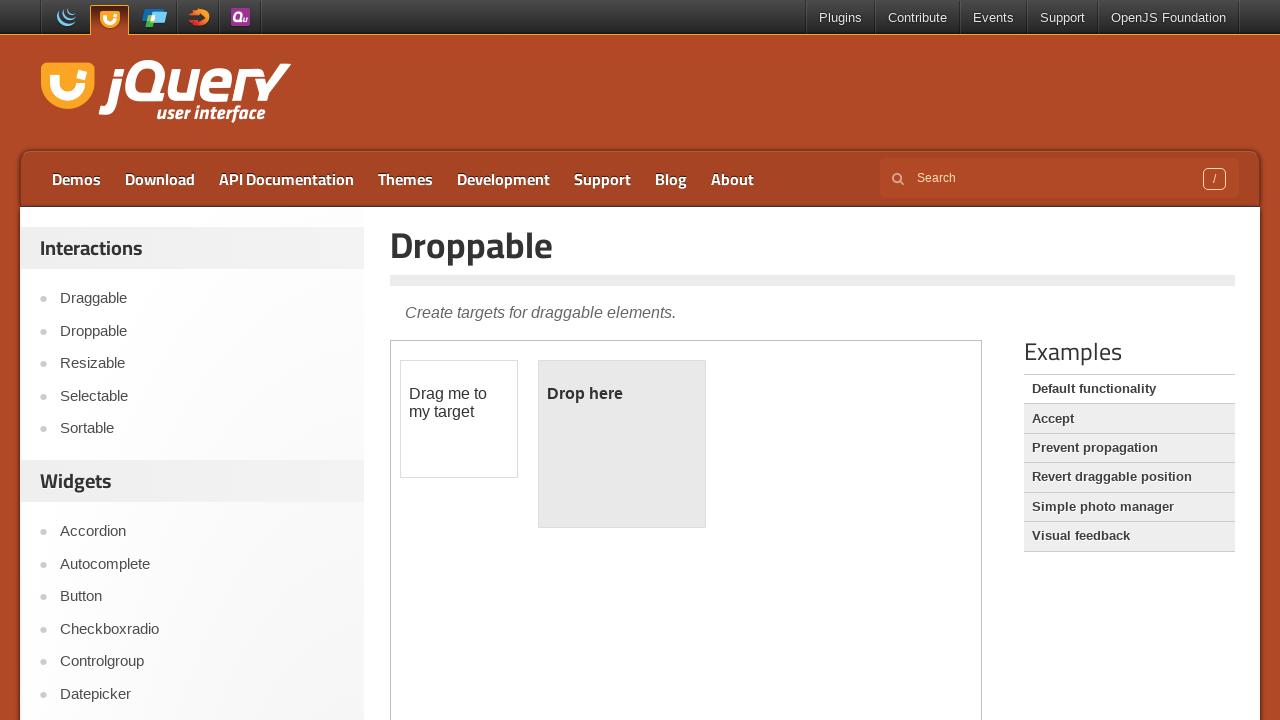

Draggable element became visible in iframe
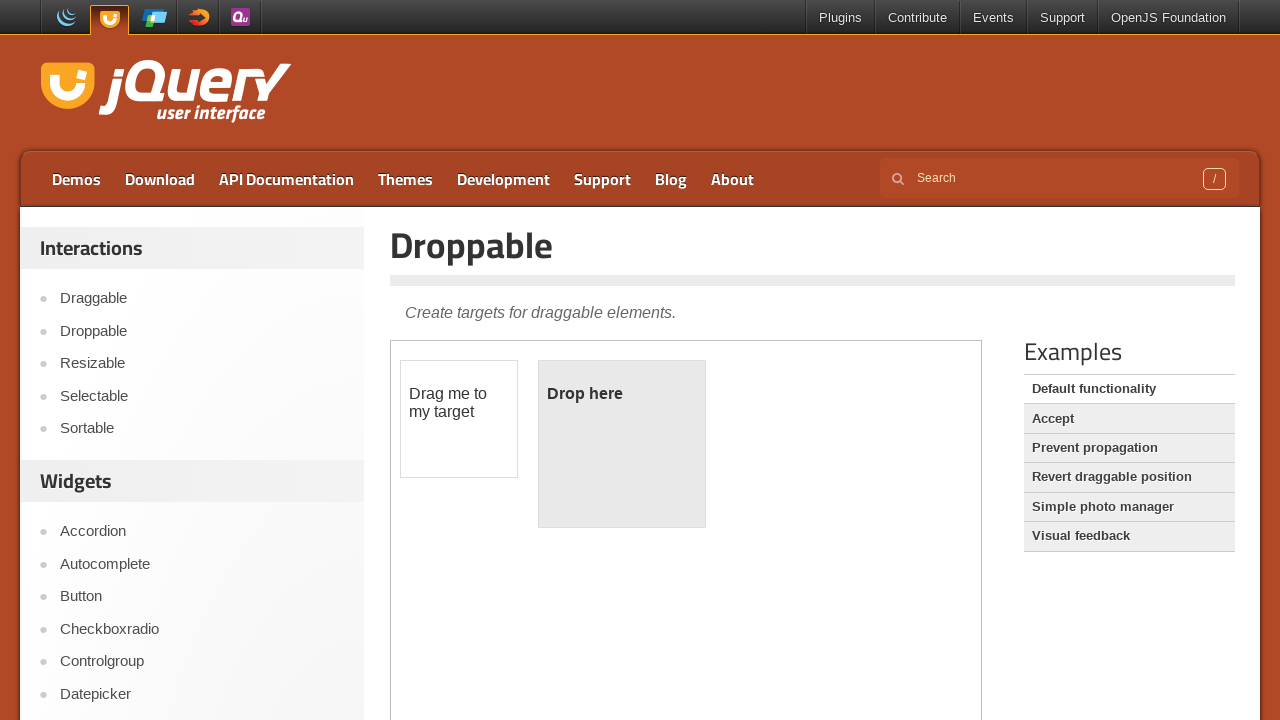

Located draggable element
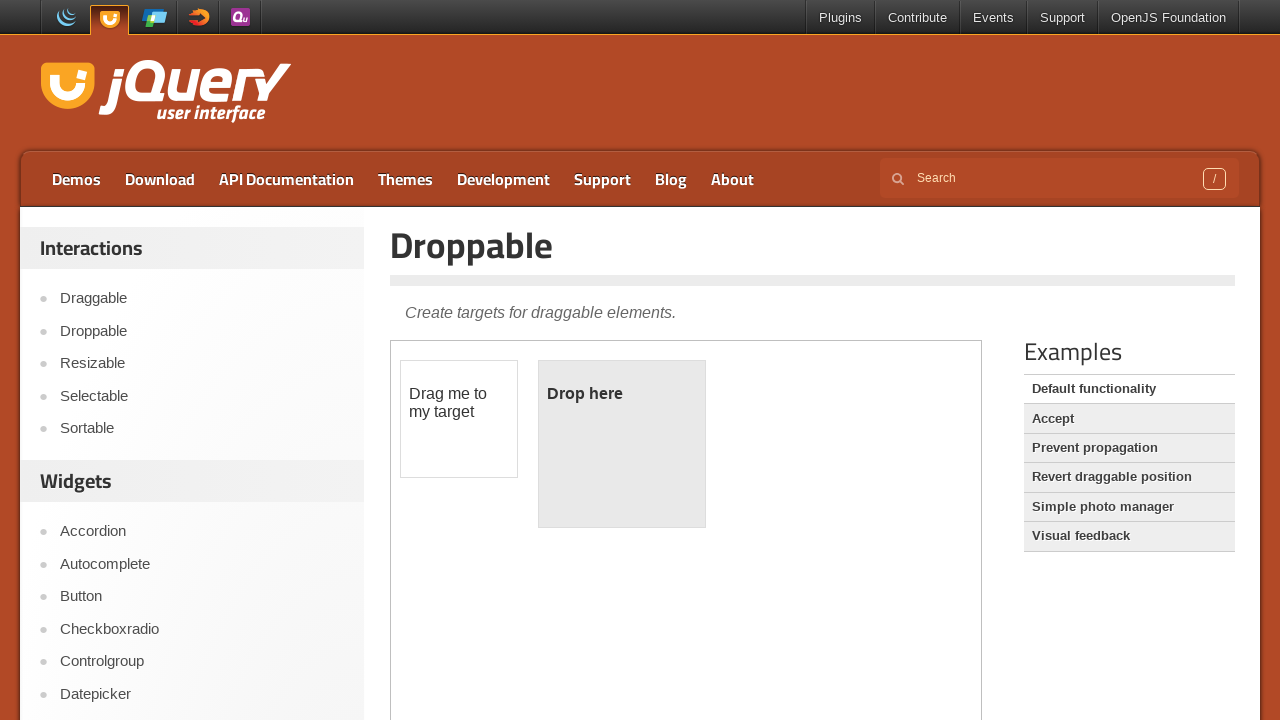

Located droppable target element
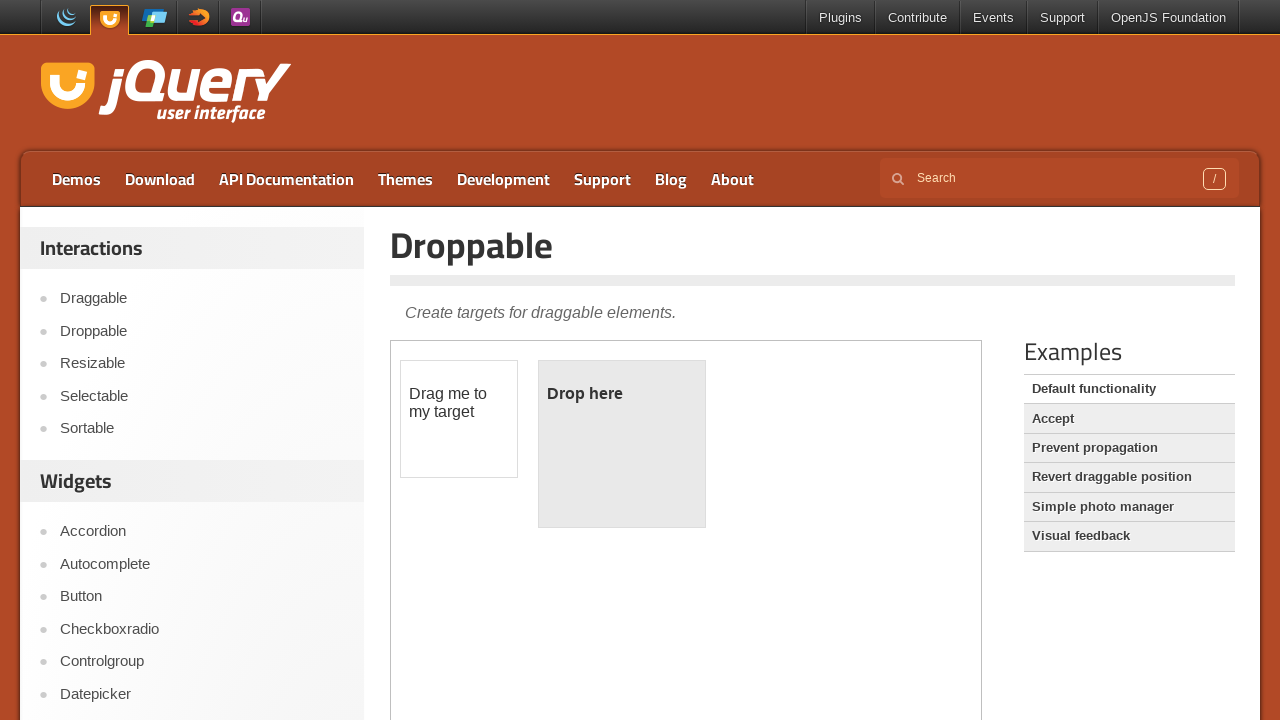

Dragged element onto drop target at (622, 444)
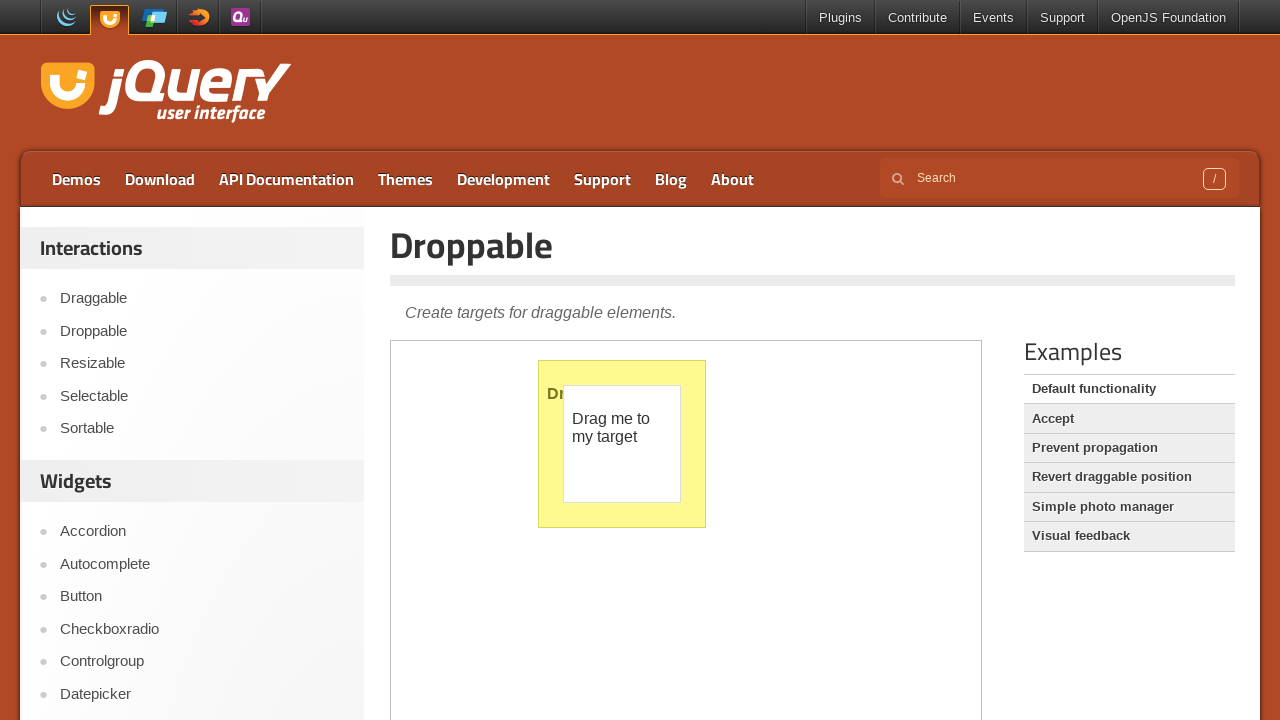

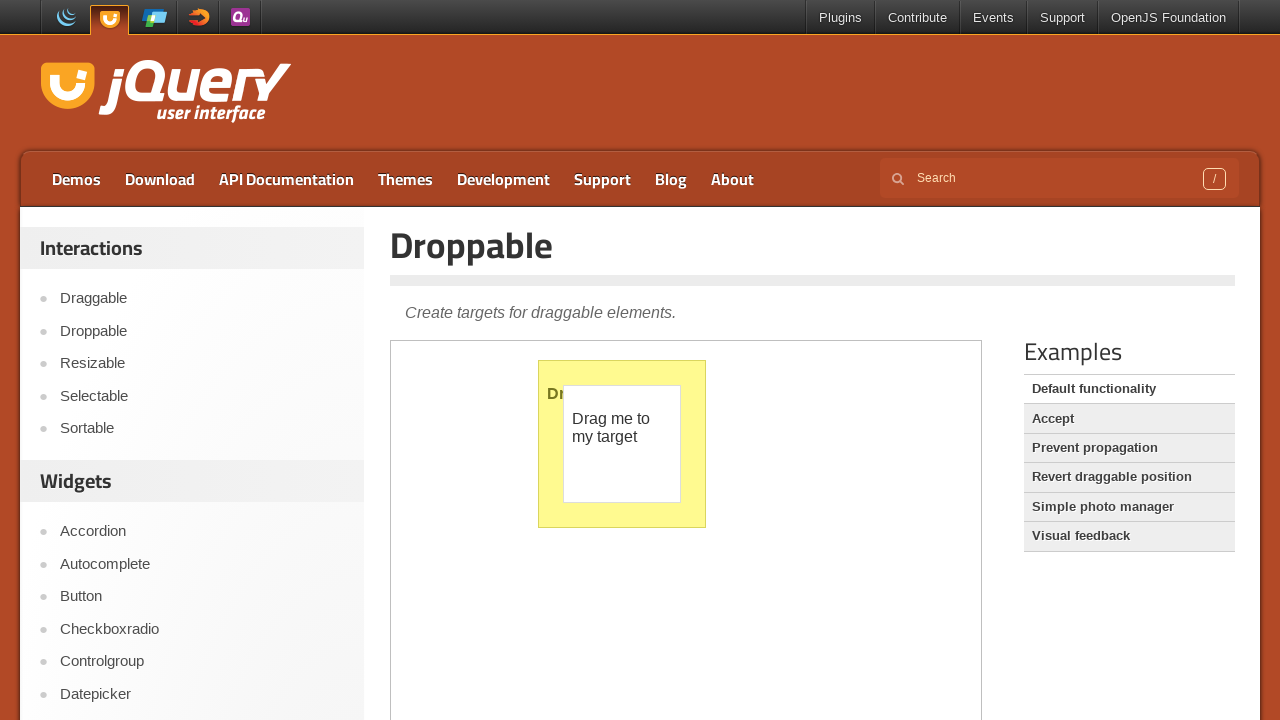